Tests drag and drop functionality by dragging an element from a source location and dropping it onto a target drop zone

Starting URL: https://www.leafground.com/drag.xhtml

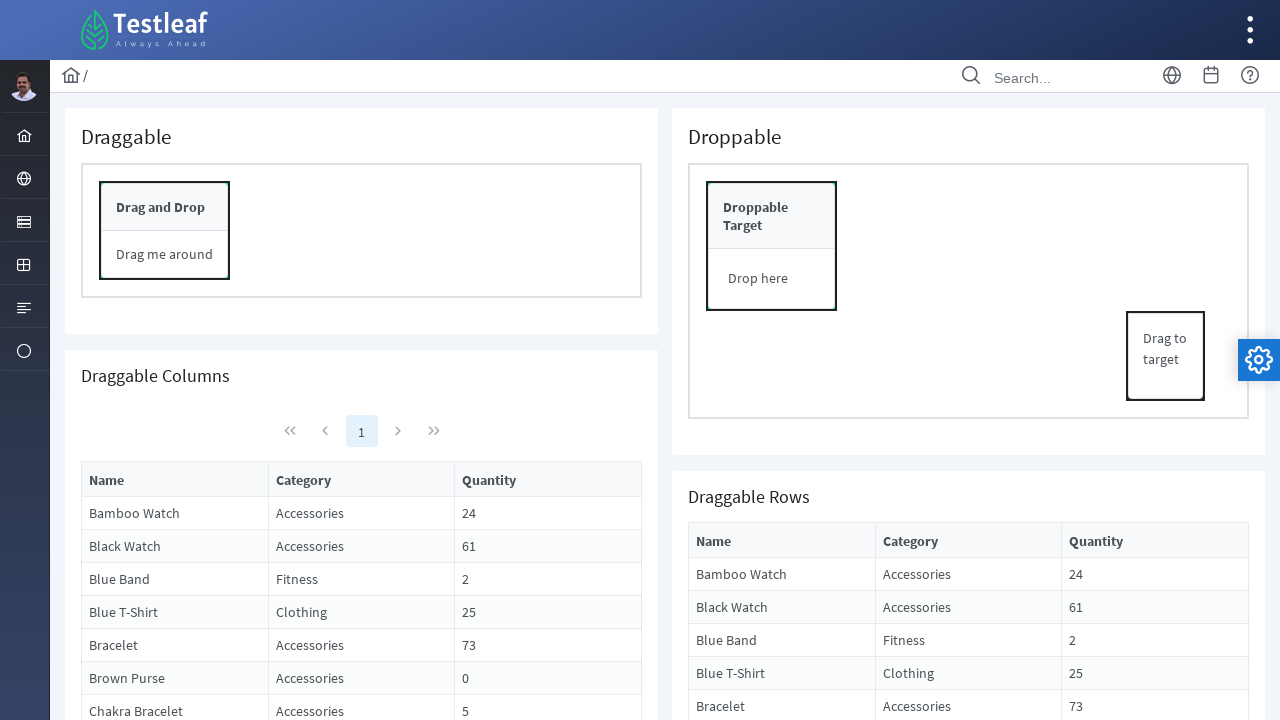

Waited for draggable element to be visible
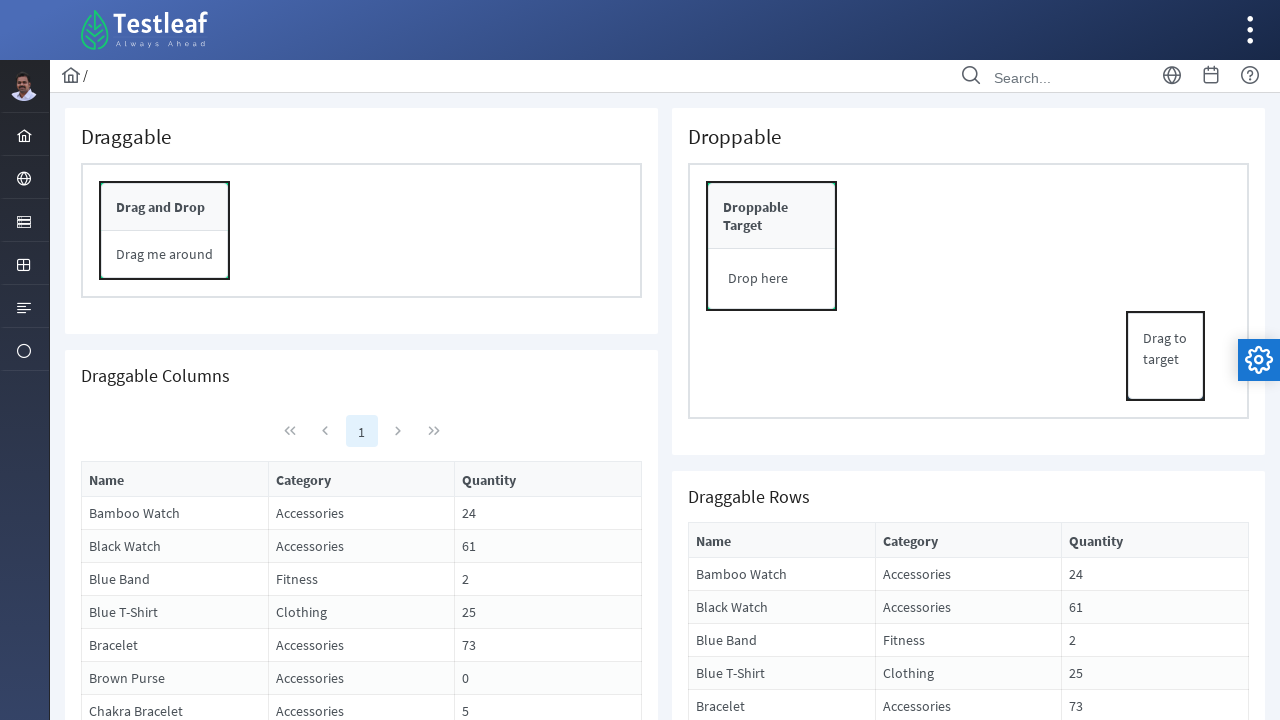

Located source element for drag and drop
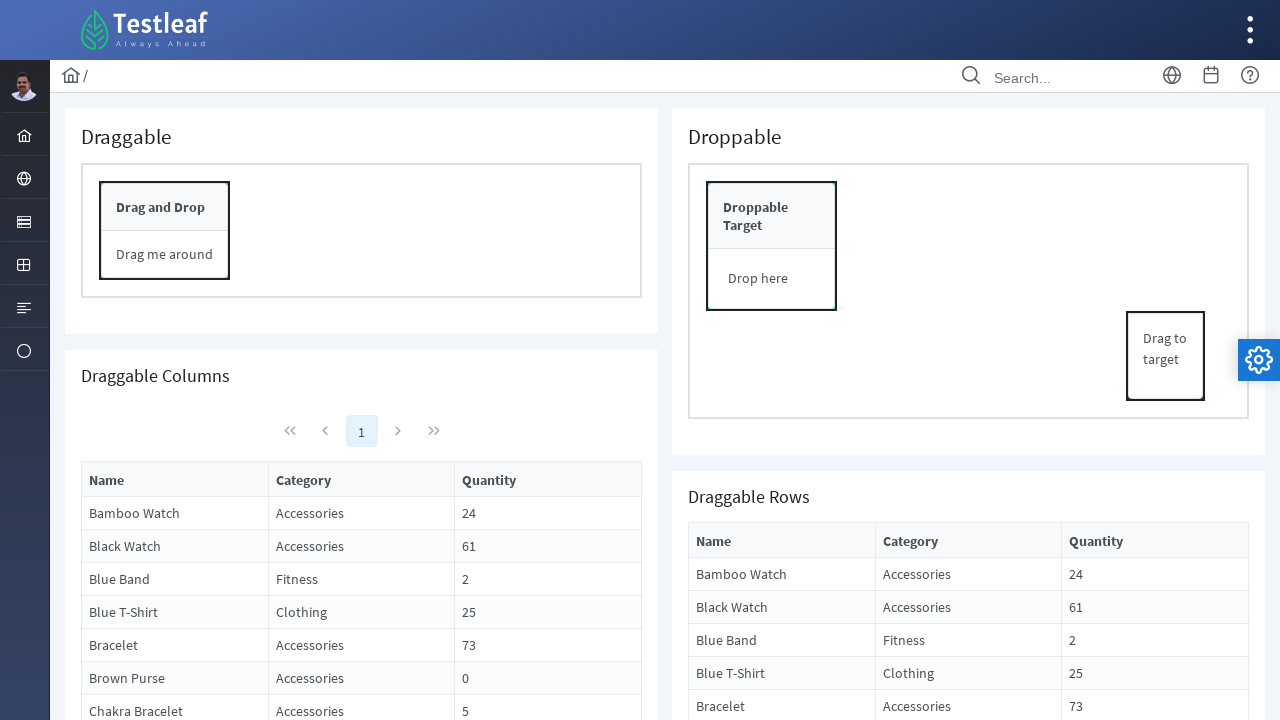

Located target drop zone element
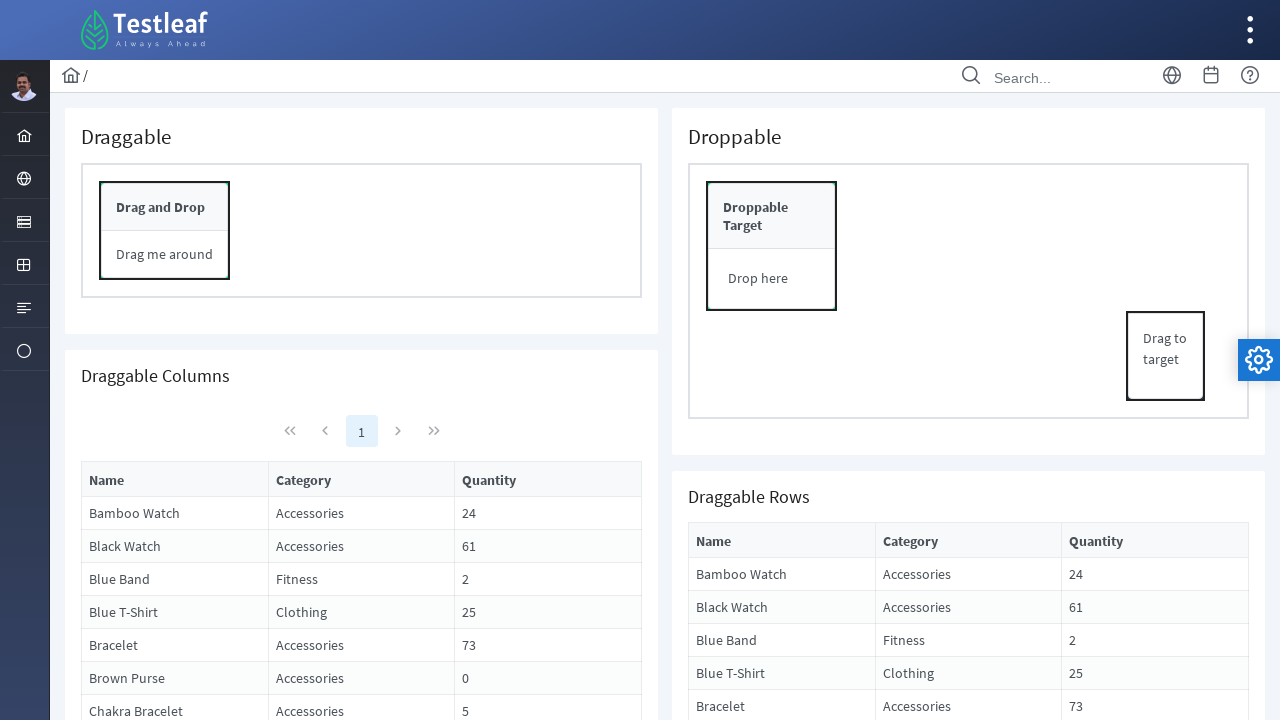

Dragged source element and dropped it onto target drop zone at (772, 246)
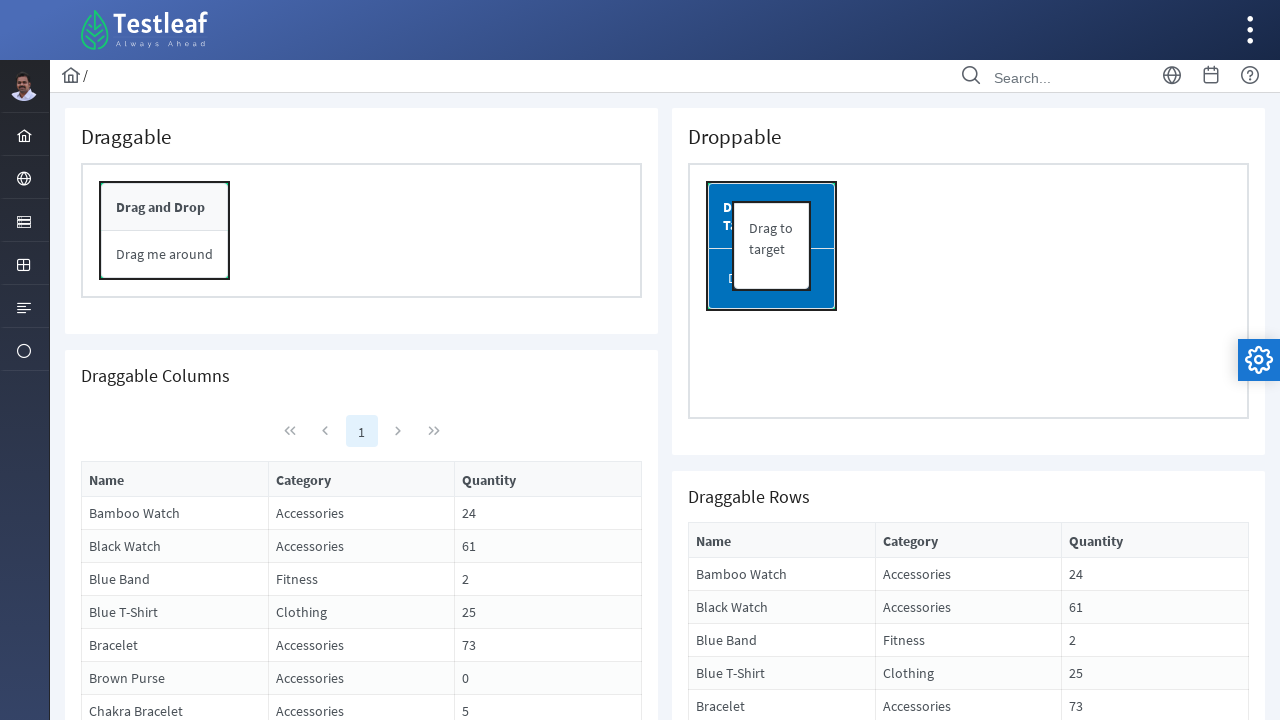

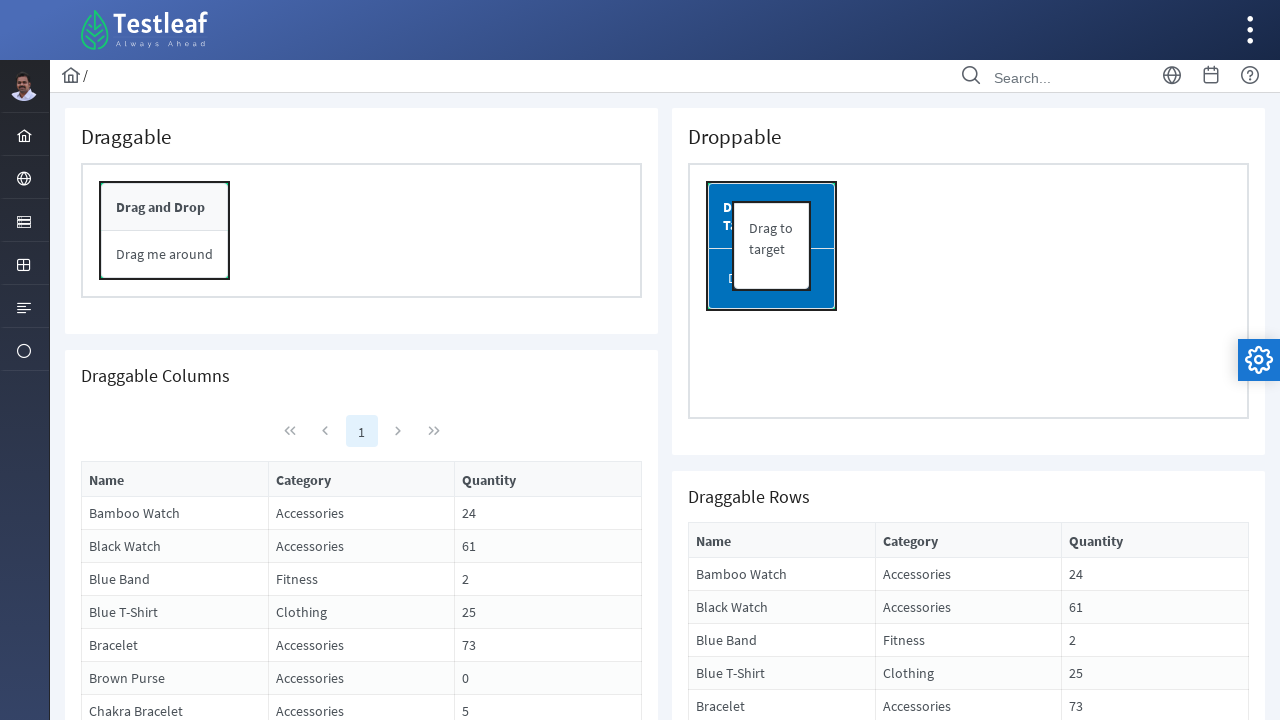